Tests dropdown selection using Selenium's Select helper class to choose an option by visible text

Starting URL: https://the-internet.herokuapp.com/dropdown

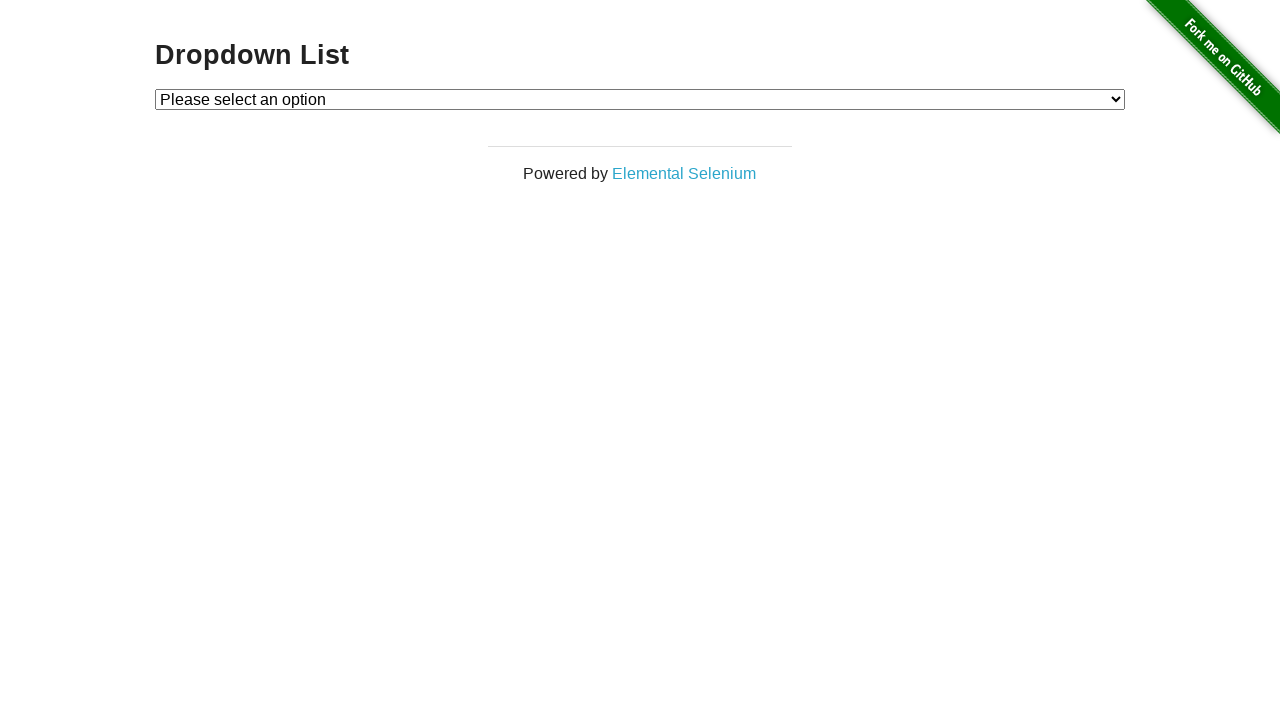

Navigated to dropdown test page
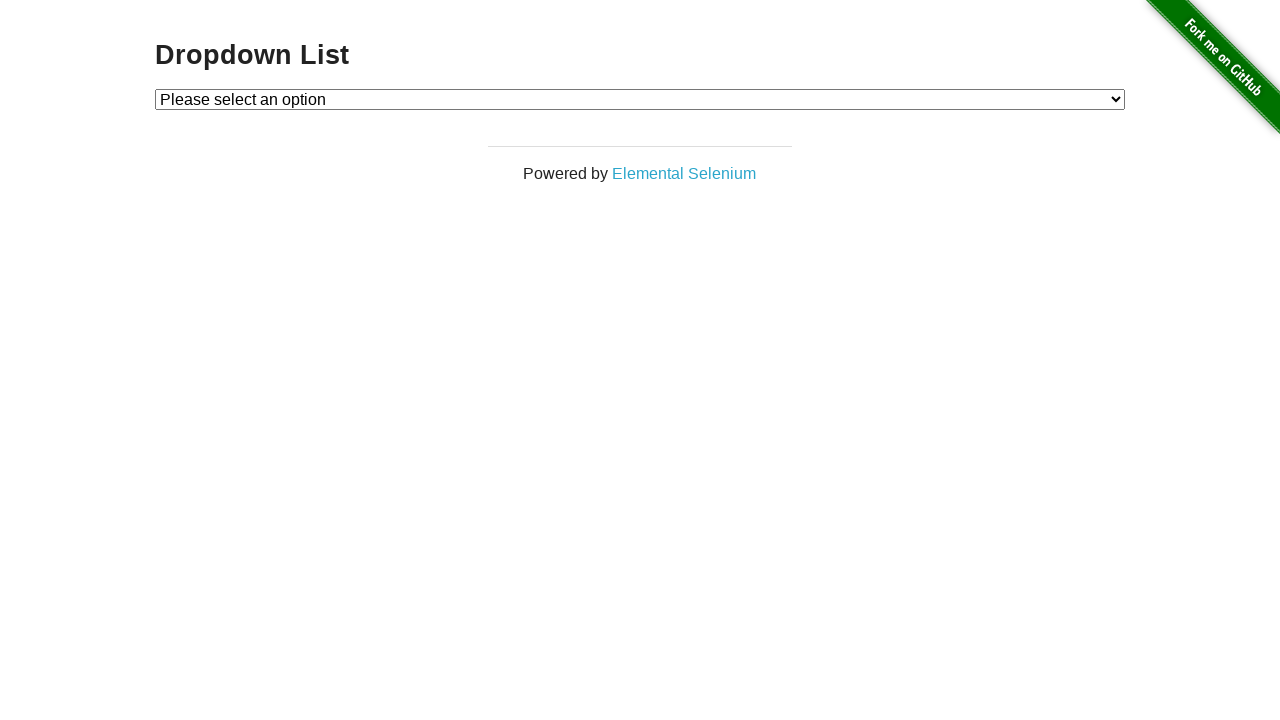

Selected 'Option 1' from dropdown by visible text on #dropdown
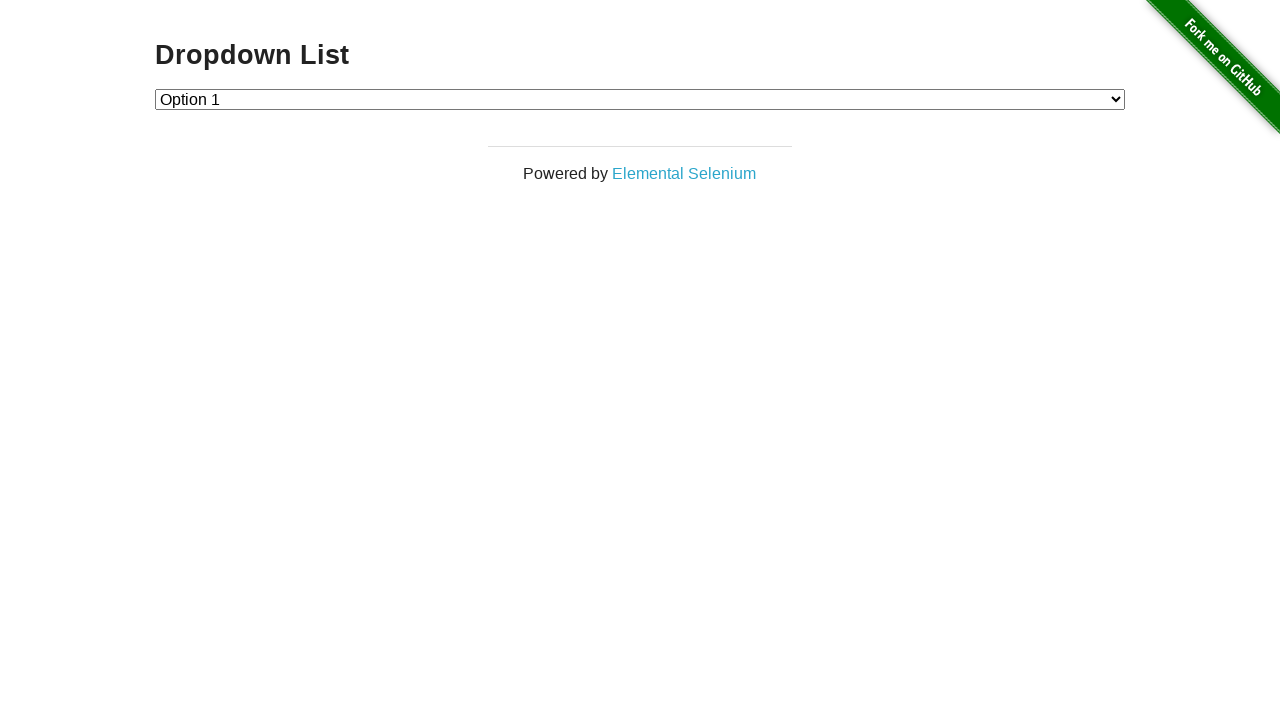

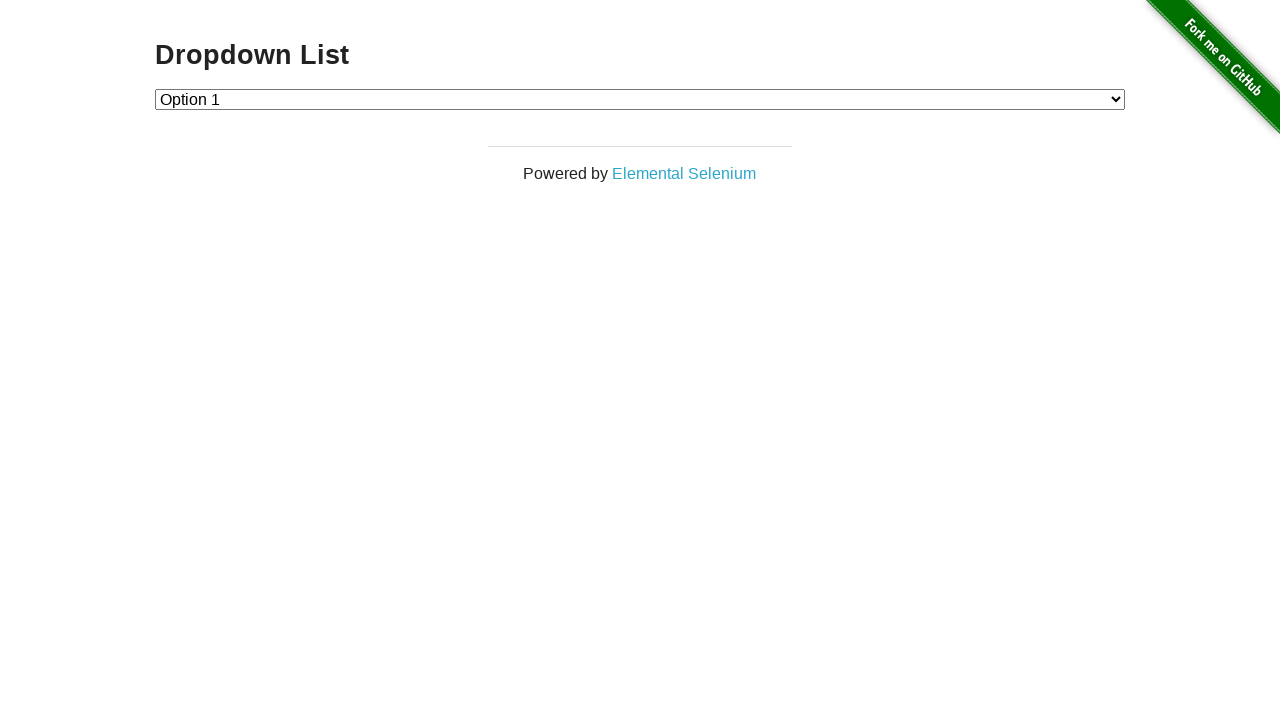